Navigates to a training support website and clicks on the About link to verify navigation

Starting URL: https://v1.training-support.net/

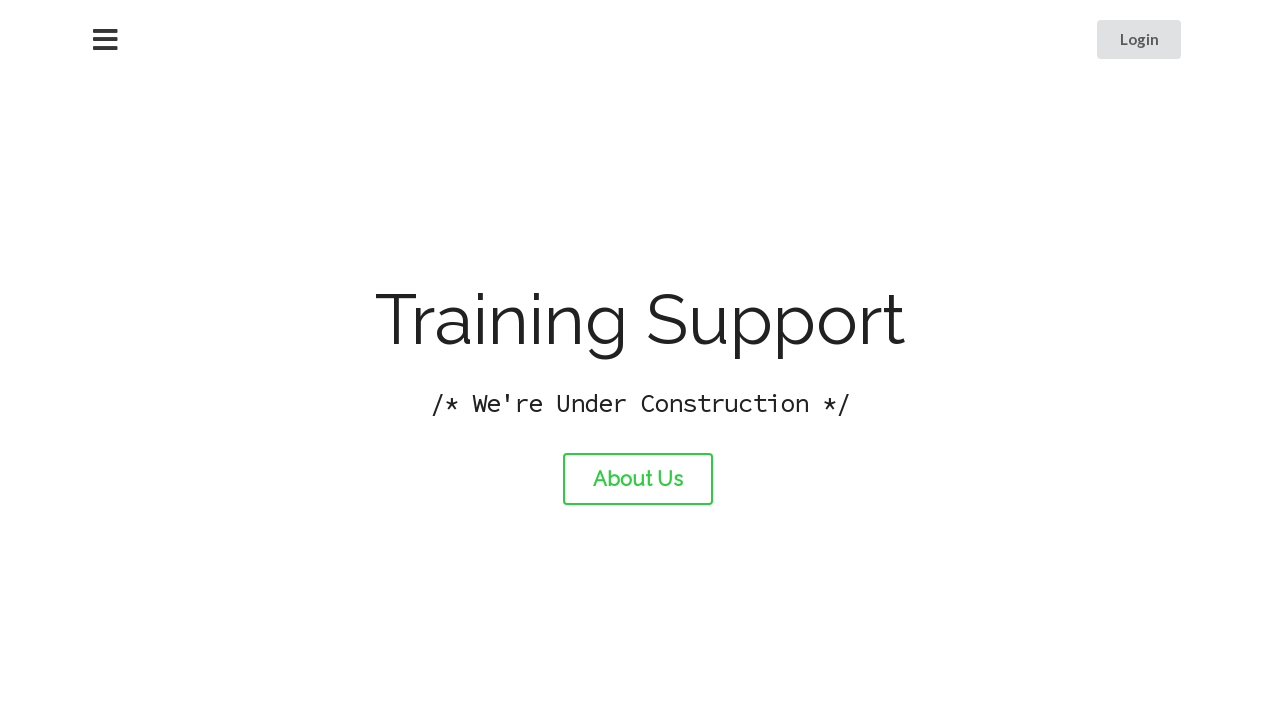

Navigated to training support website
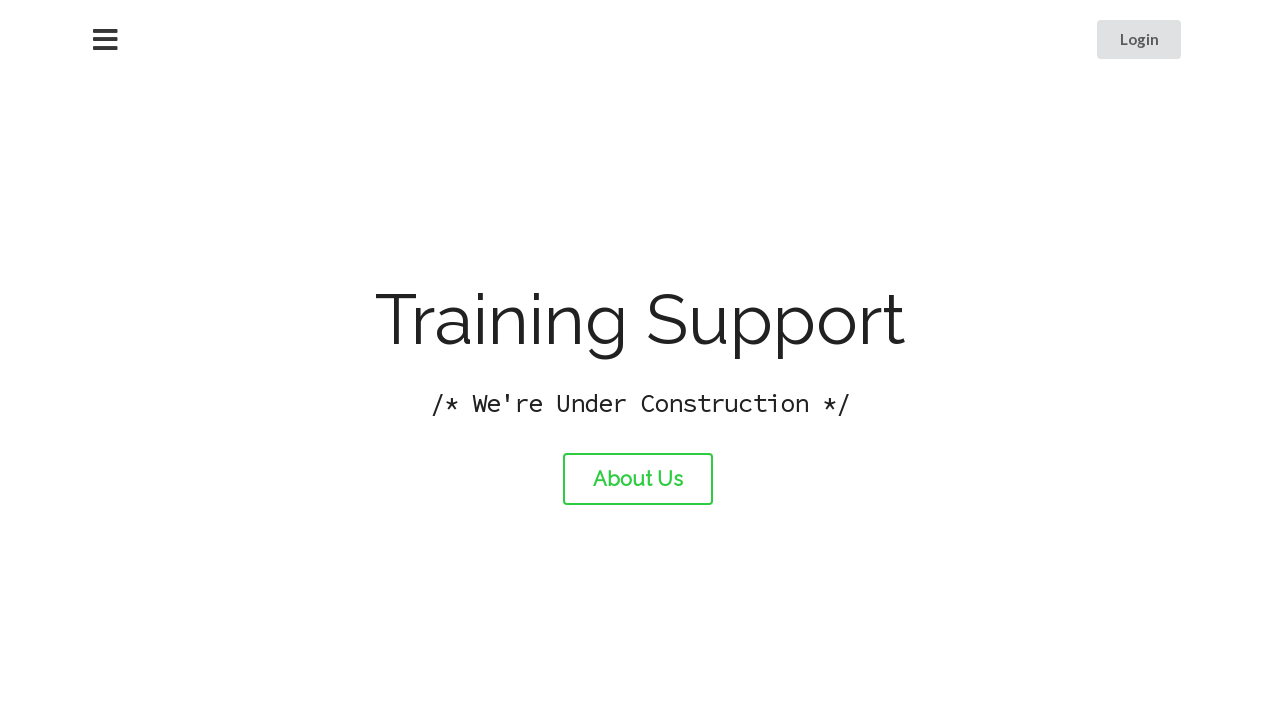

Clicked on the About link at (638, 479) on #about-link
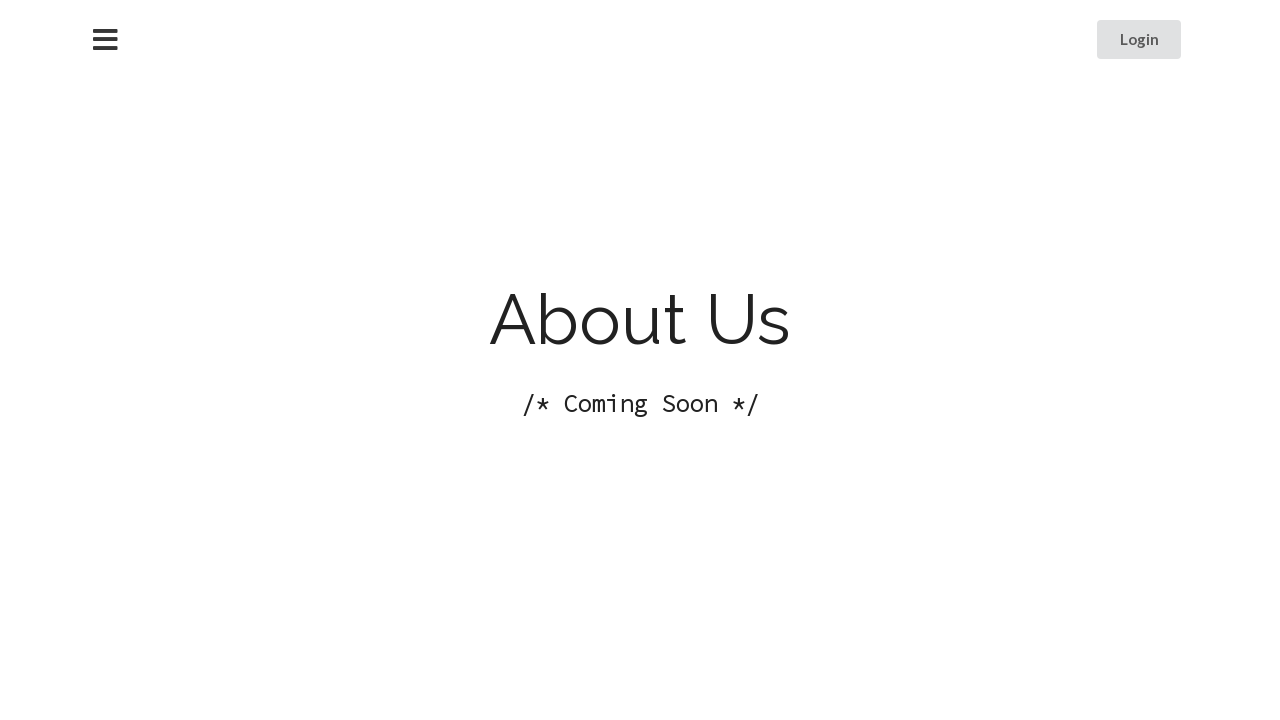

Navigation to About page completed
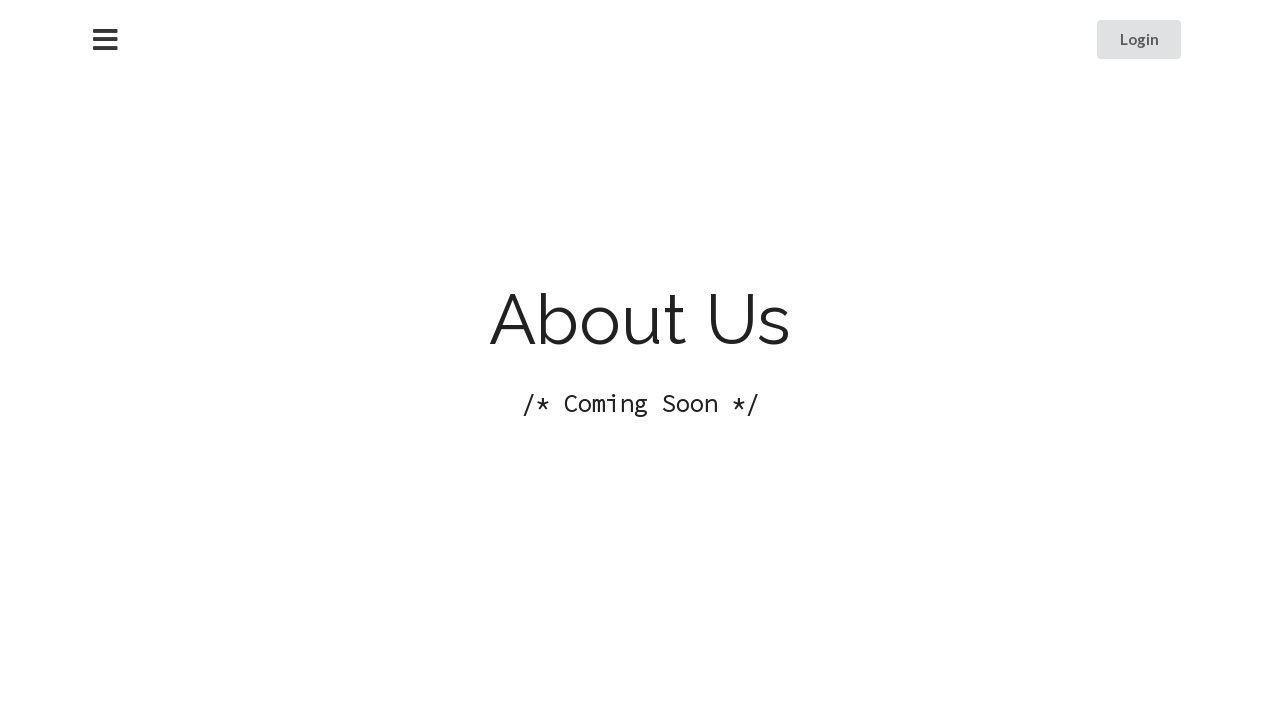

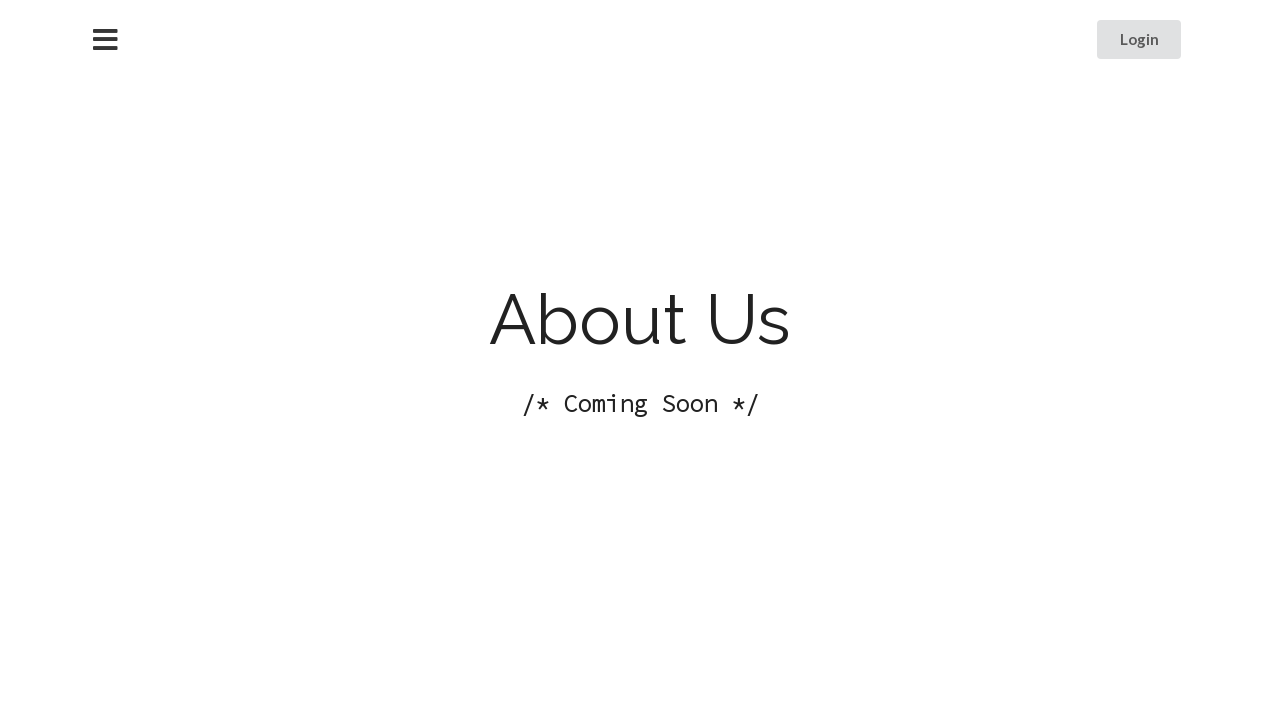